Tests negative login scenario by attempting to submit login form with empty username and password fields

Starting URL: http://zippy-react-app.s3-website-us-east-1.amazonaws.com/

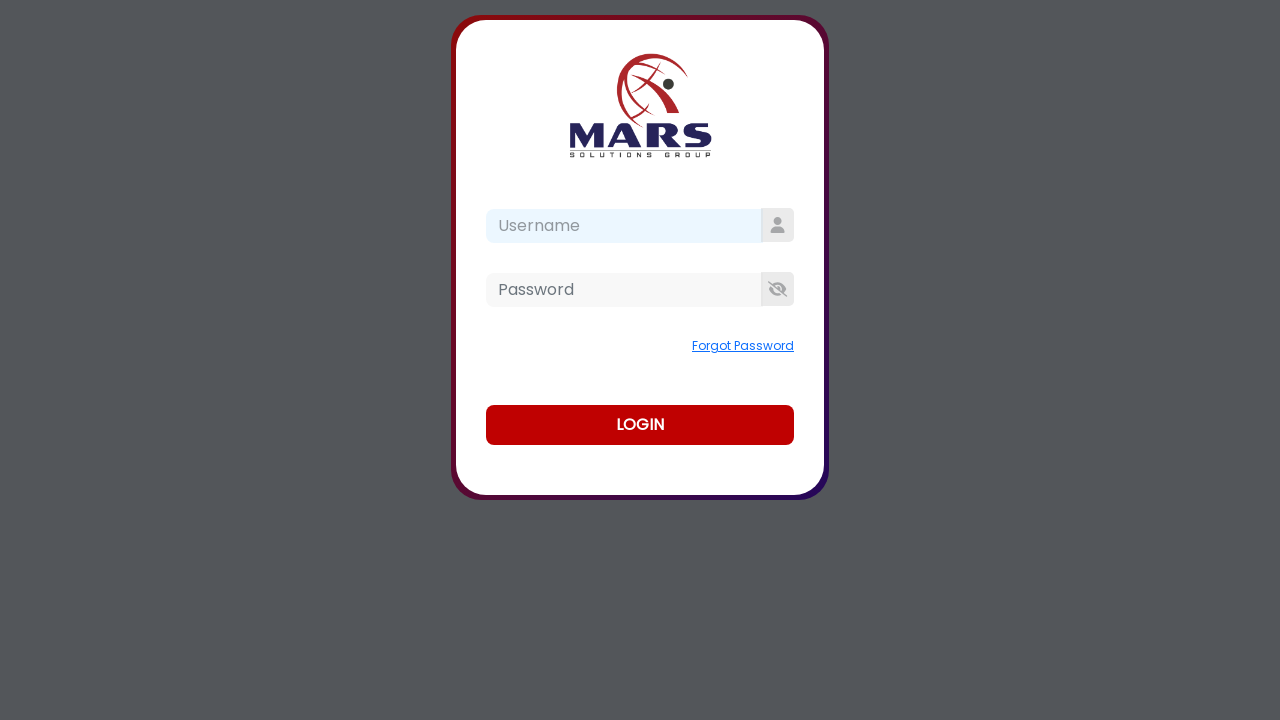

Filled username field with empty string on #username
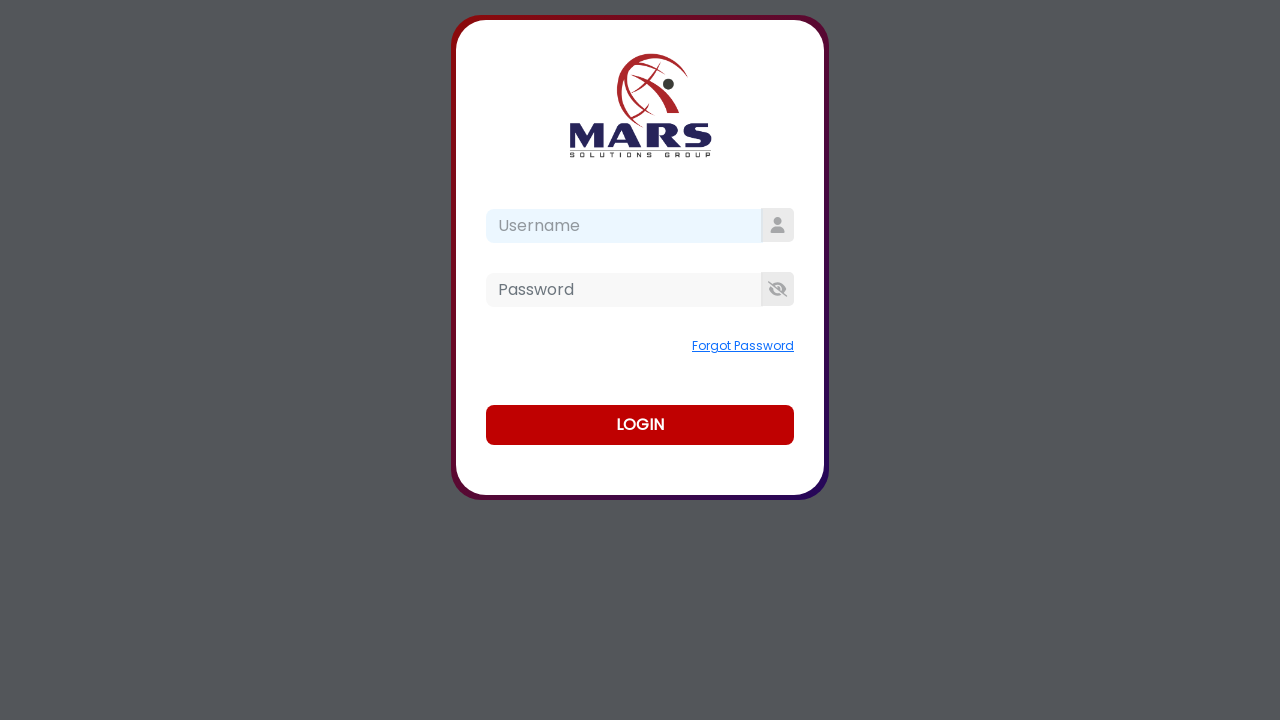

Filled password field with empty string on #password
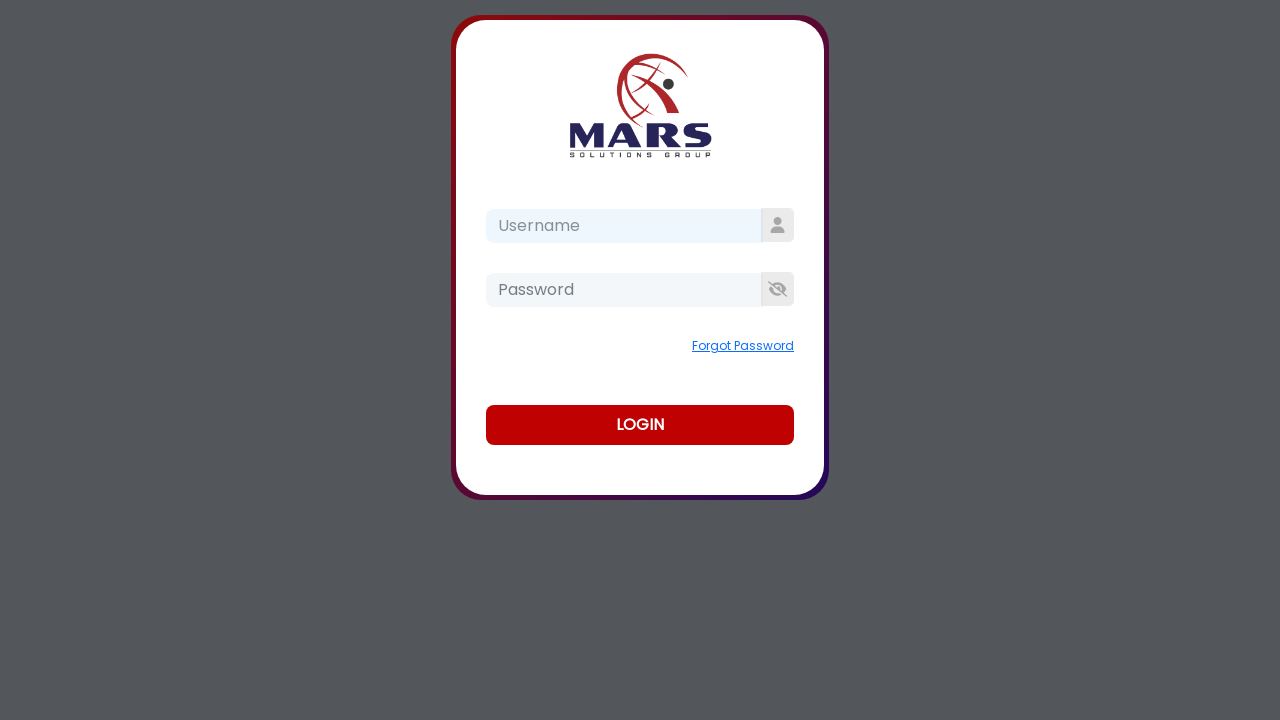

Clicked login button with empty credentials to test validation at (640, 424) on .login_btn
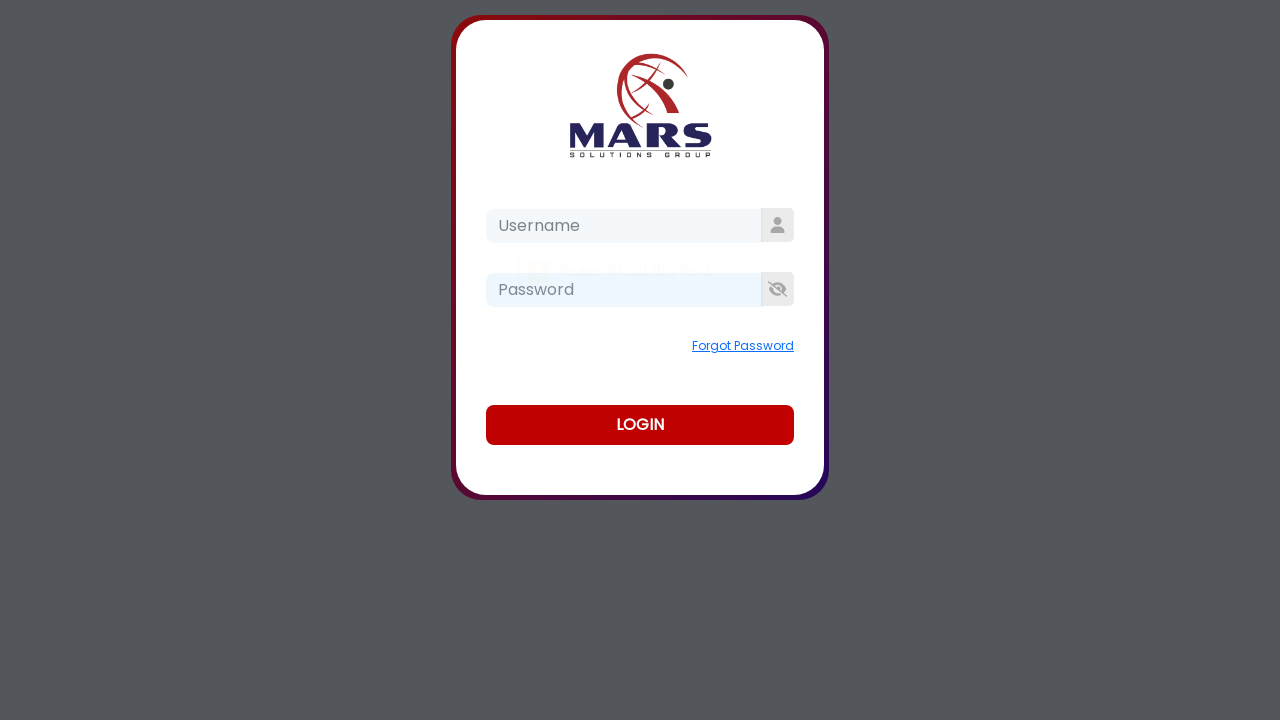

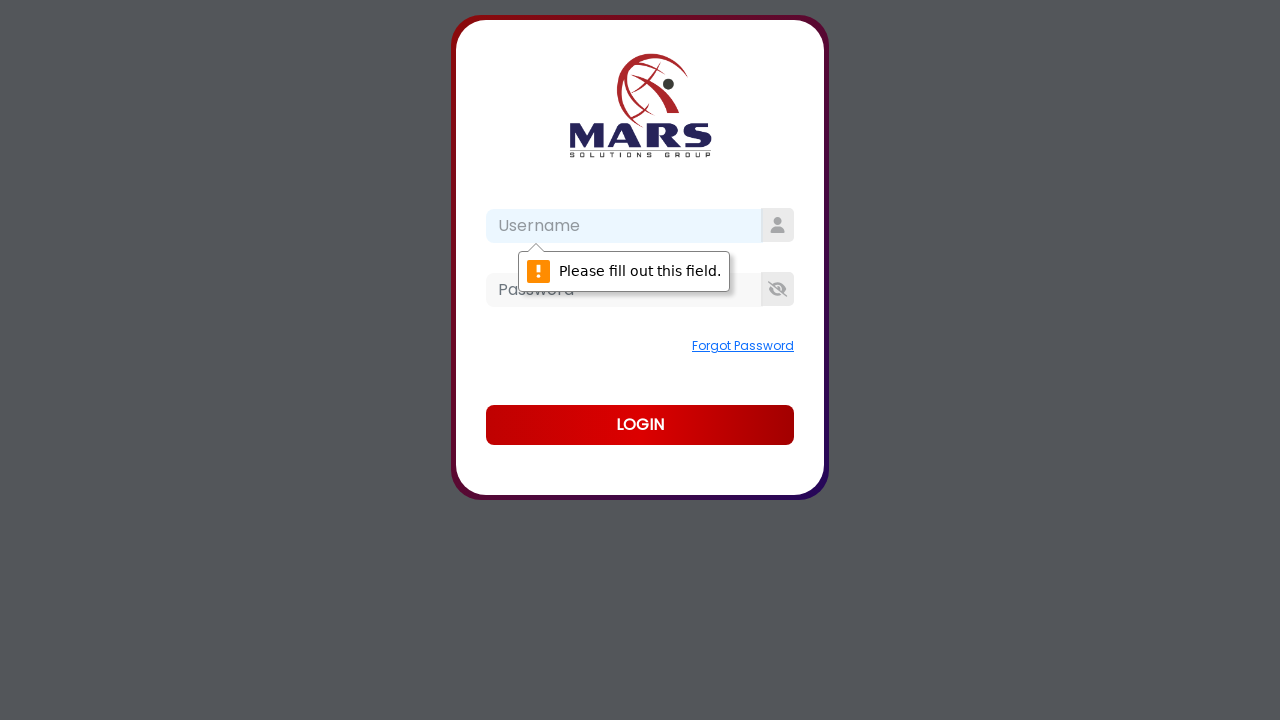